Tests static dropdown selection functionality by selecting a currency option from a dropdown menu

Starting URL: https://rahulshettyacademy.com/dropdownsPractise/

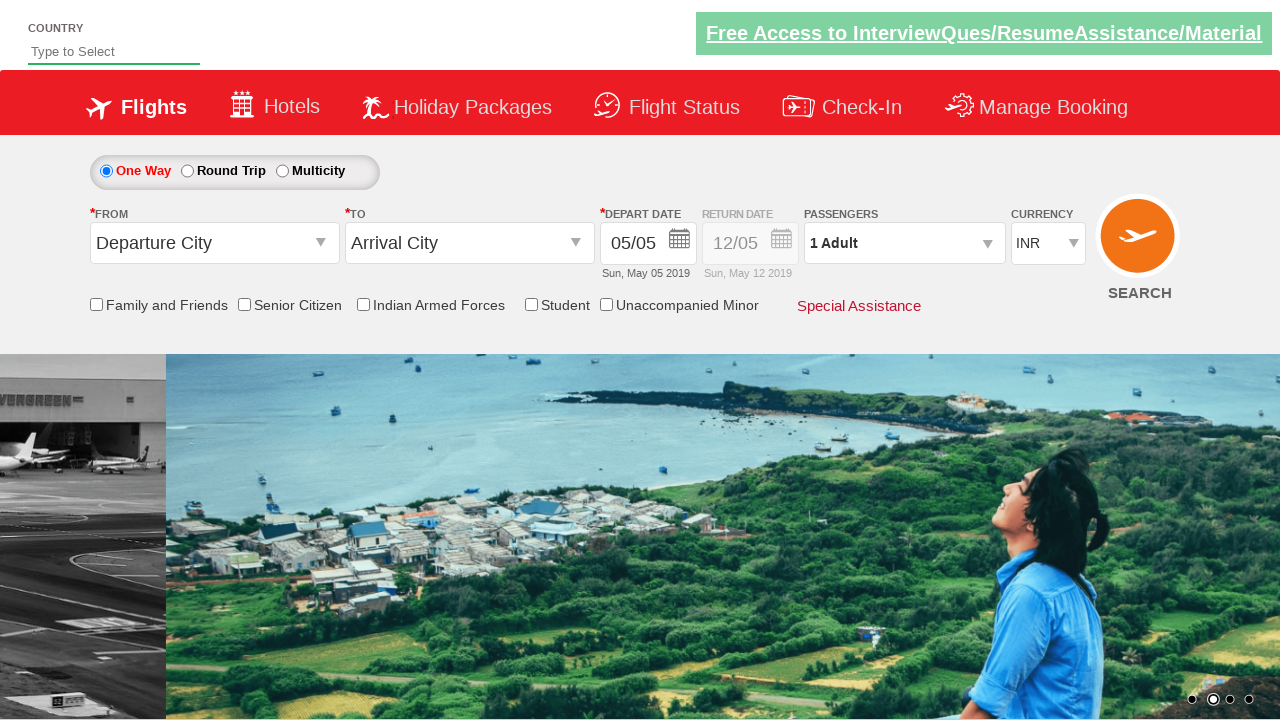

Selected USD option from currency dropdown menu on #ctl00_mainContent_DropDownListCurrency
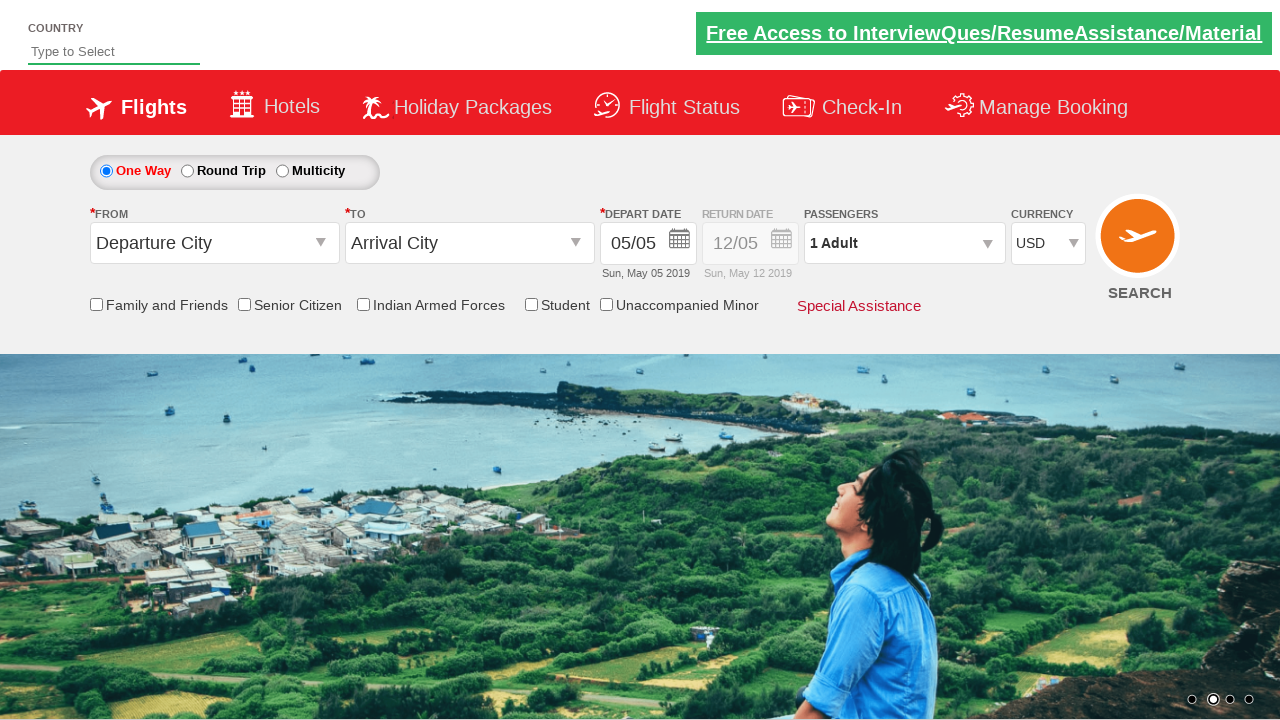

Retrieved selected currency text from dropdown
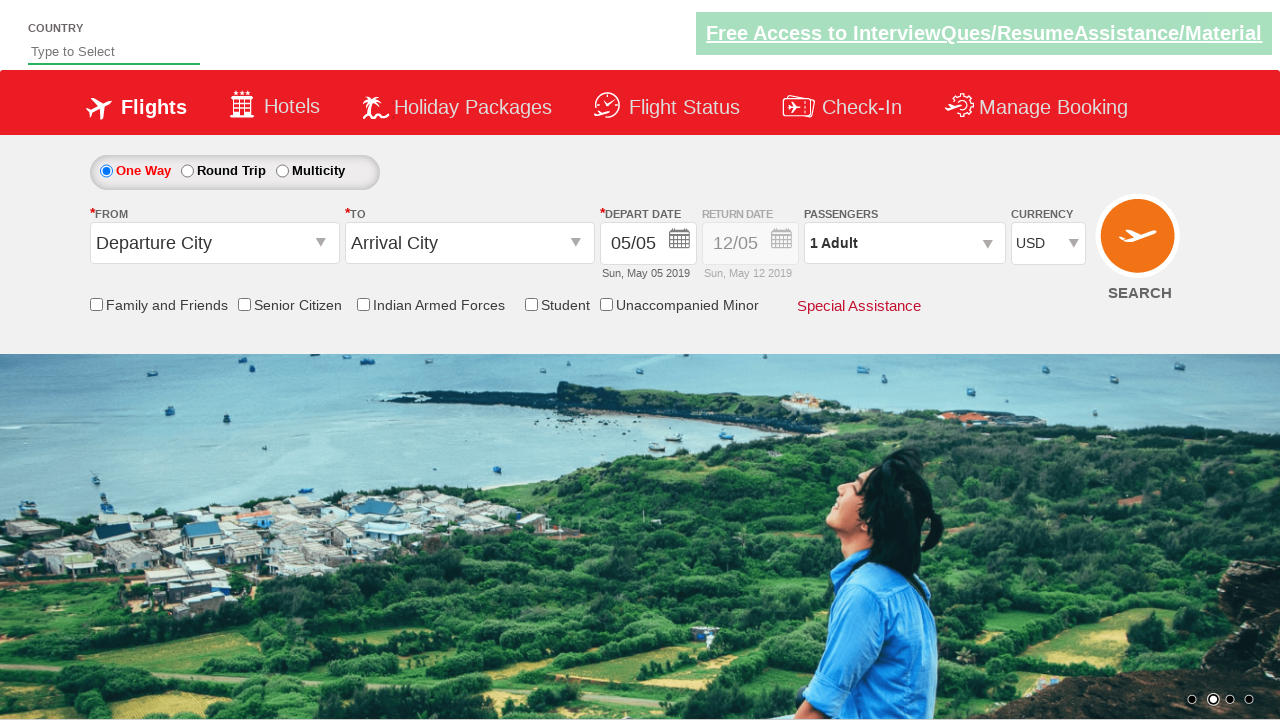

Verified selected currency: USD
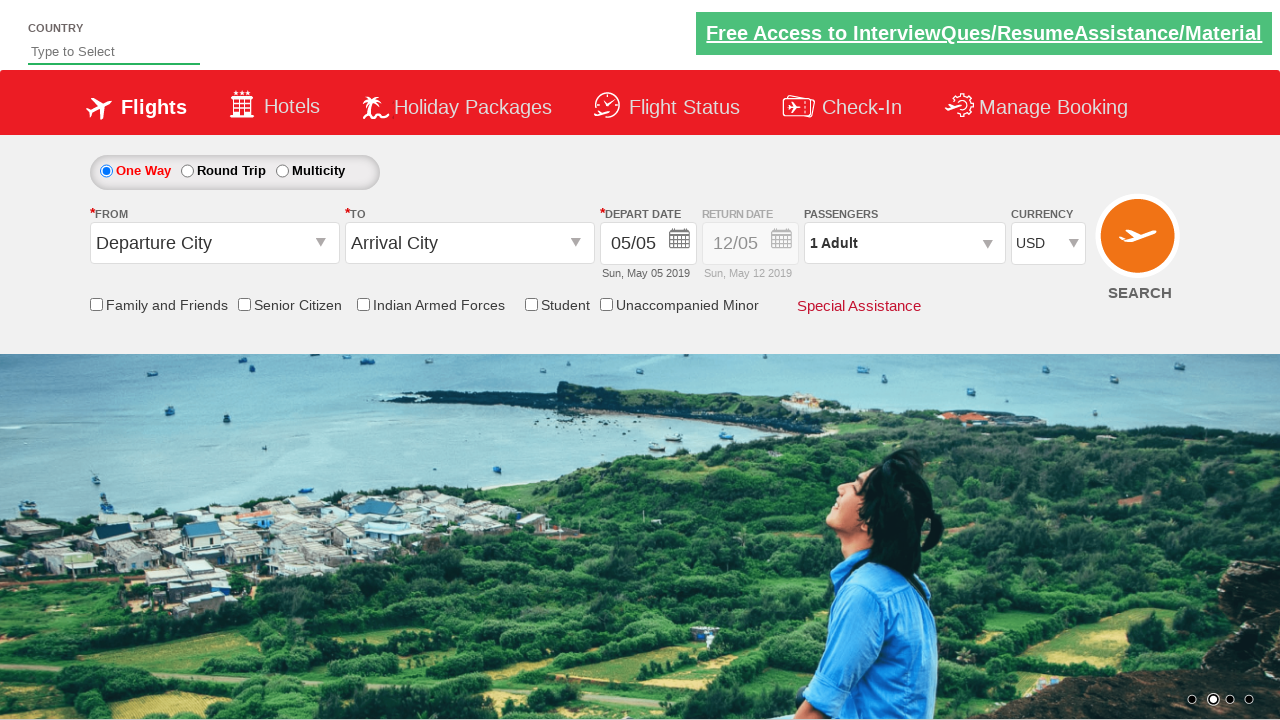

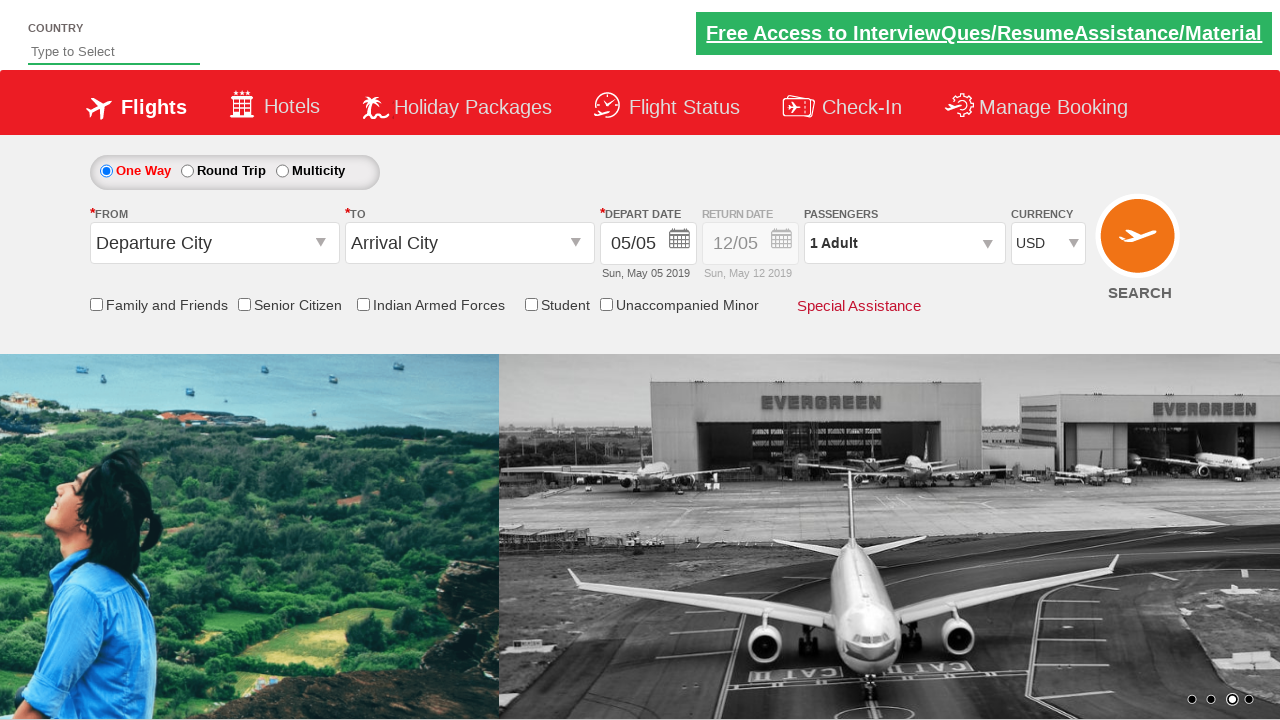